Tests the search functionality by clicking the search button, typing values into the search input field, and verifying the combined input value

Starting URL: https://webdriver.io

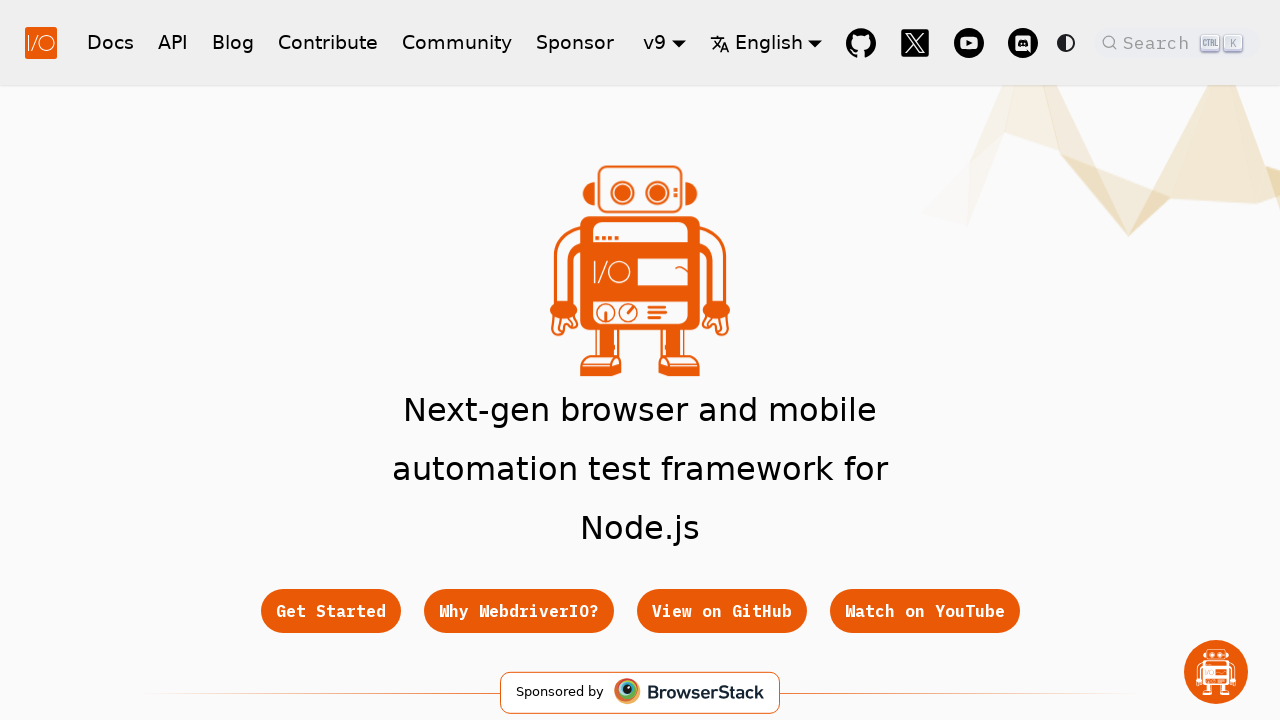

Clicked search button placeholder to open search at (1159, 42) on xpath=//span[@class='DocSearch-Button-Placeholder']
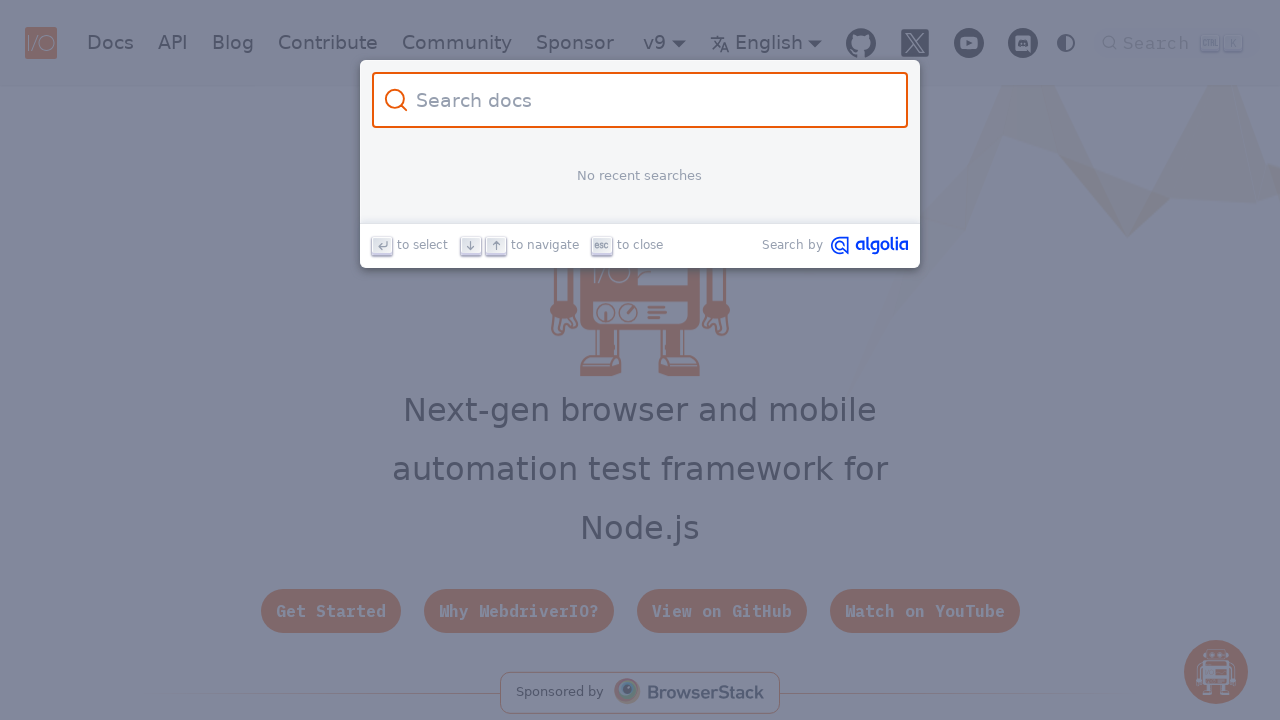

Search input field appeared and became visible
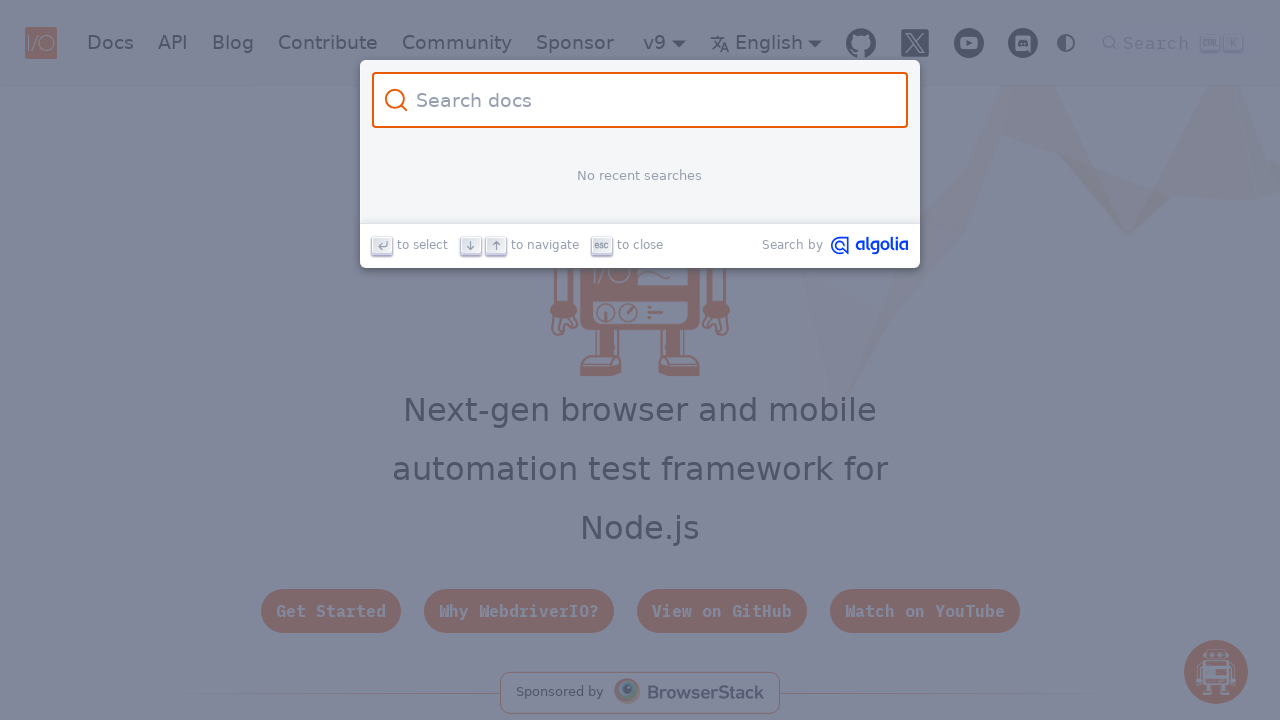

Typed 'test' into search input field on xpath=//input[@id='docsearch-input']
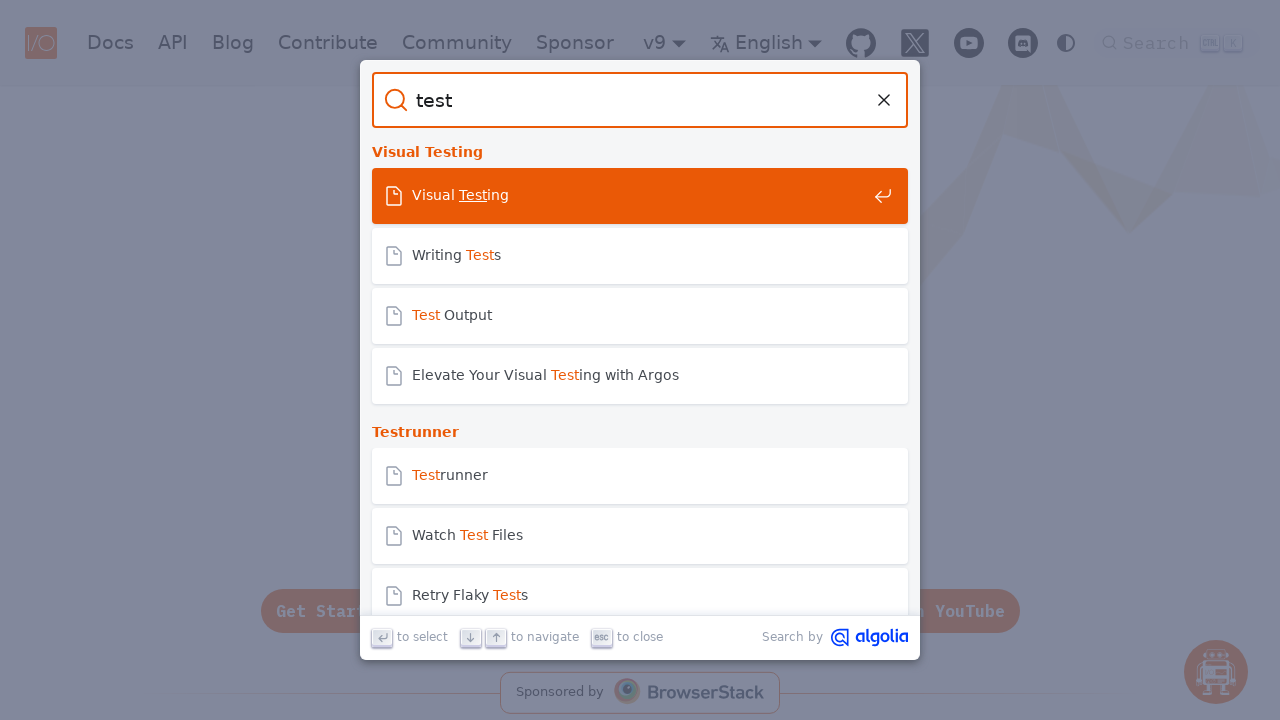

Typed '123' into search input field (addValue command) on xpath=//input[@id='docsearch-input']
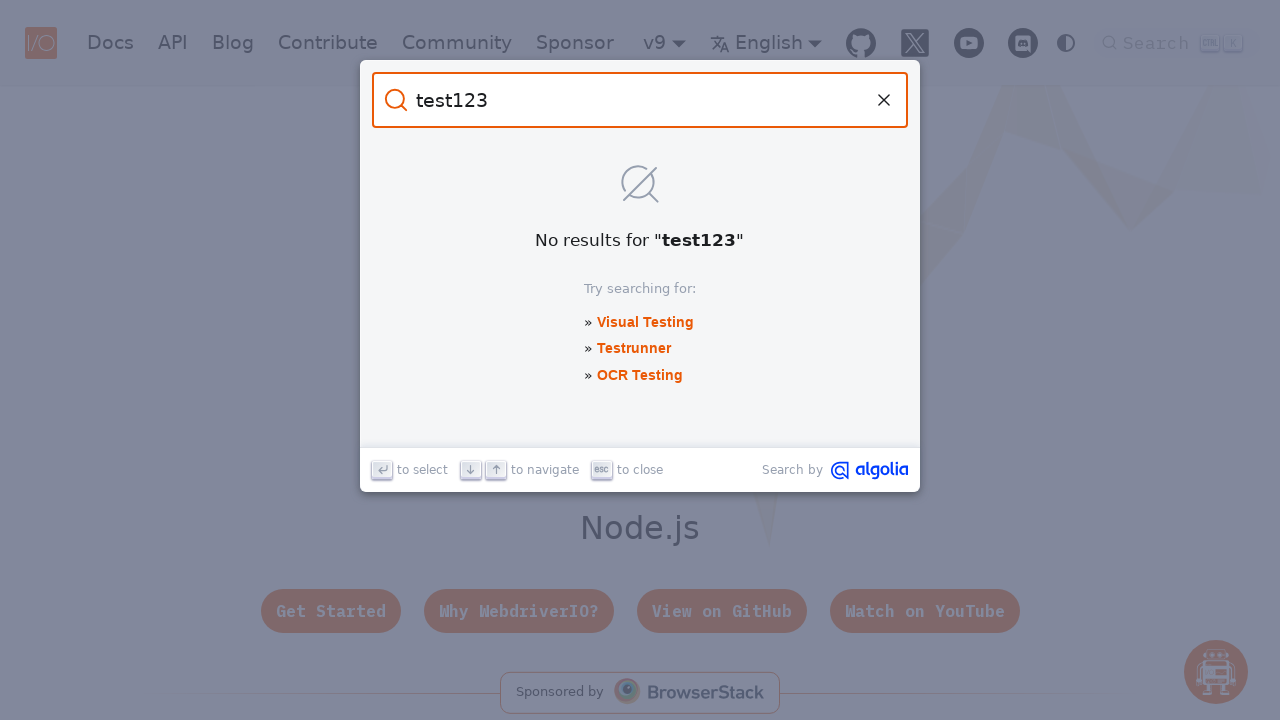

Retrieved input field value to verify combined input
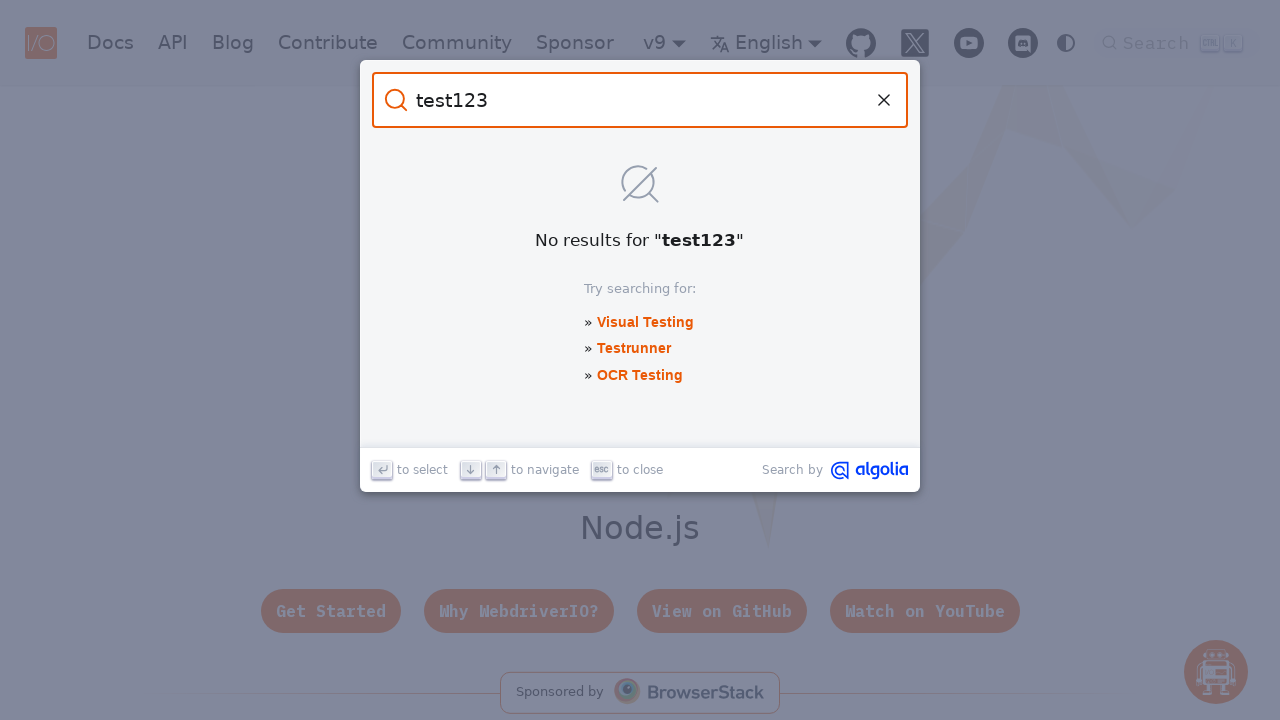

Verified combined input value equals 'test123'
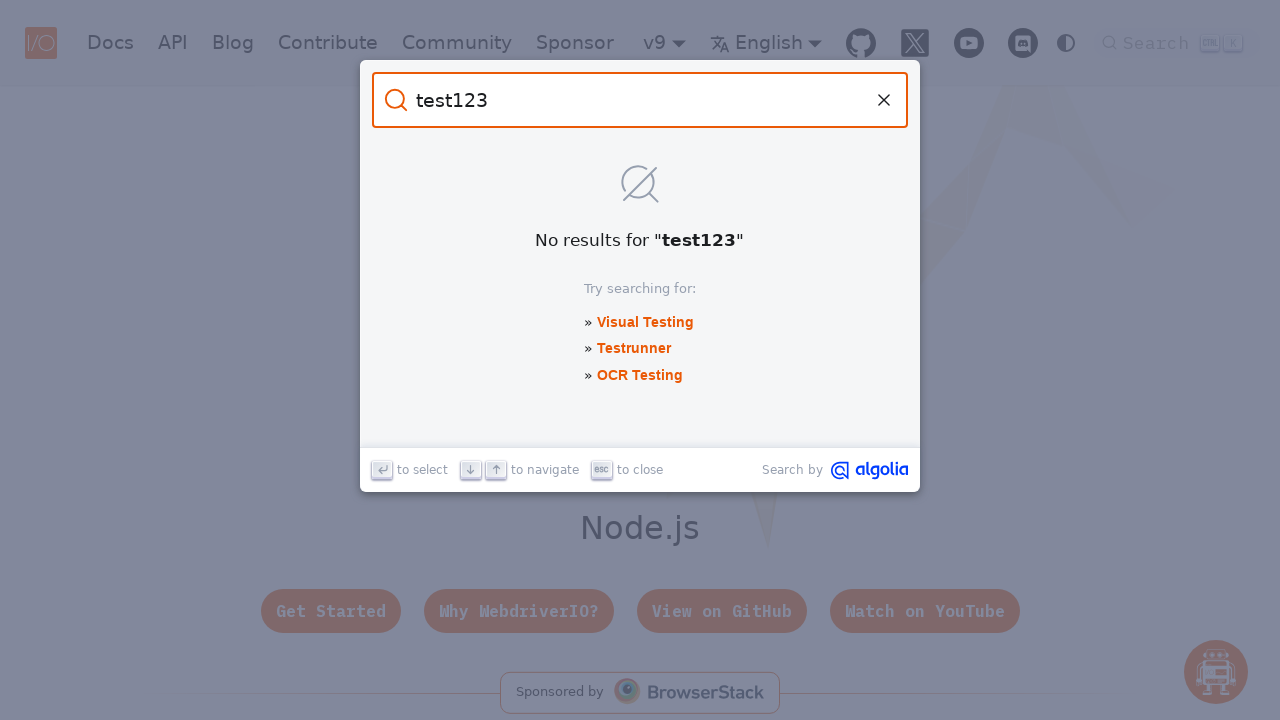

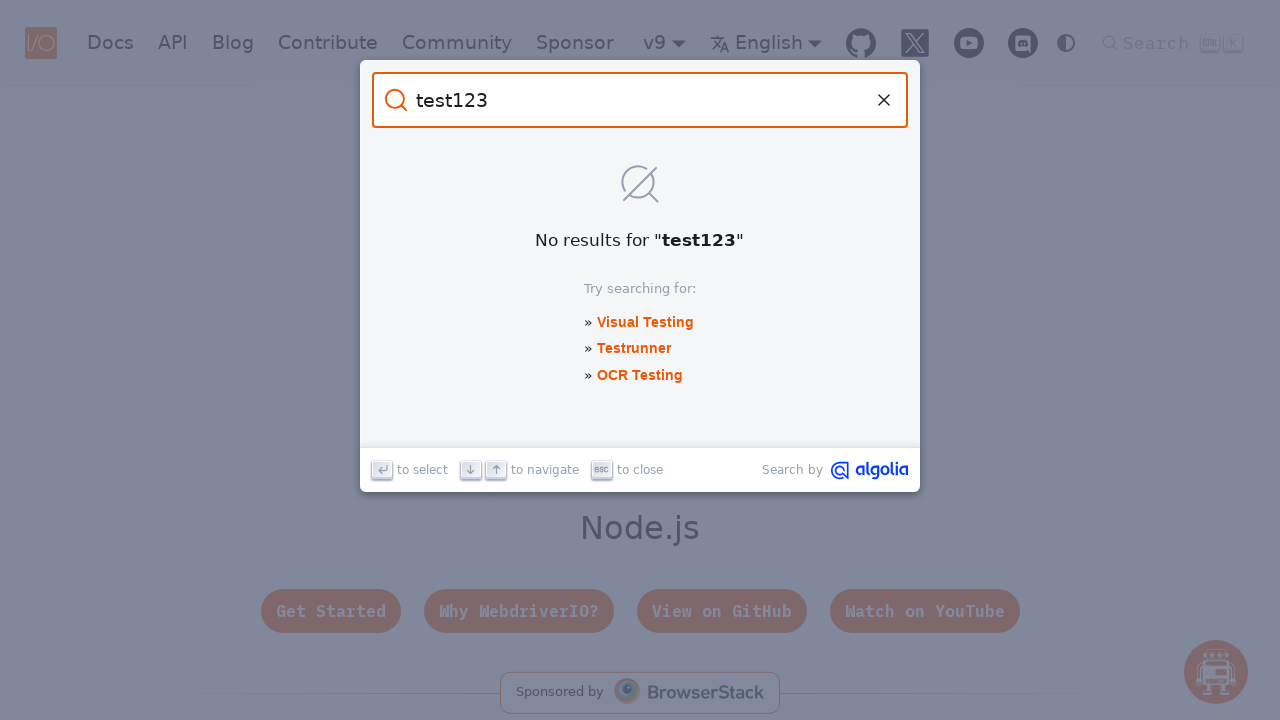